Tests timeout configuration by clicking a button that triggers an AJAX request and then clicking the success element with a custom timeout.

Starting URL: http://uitestingplayground.com/ajax

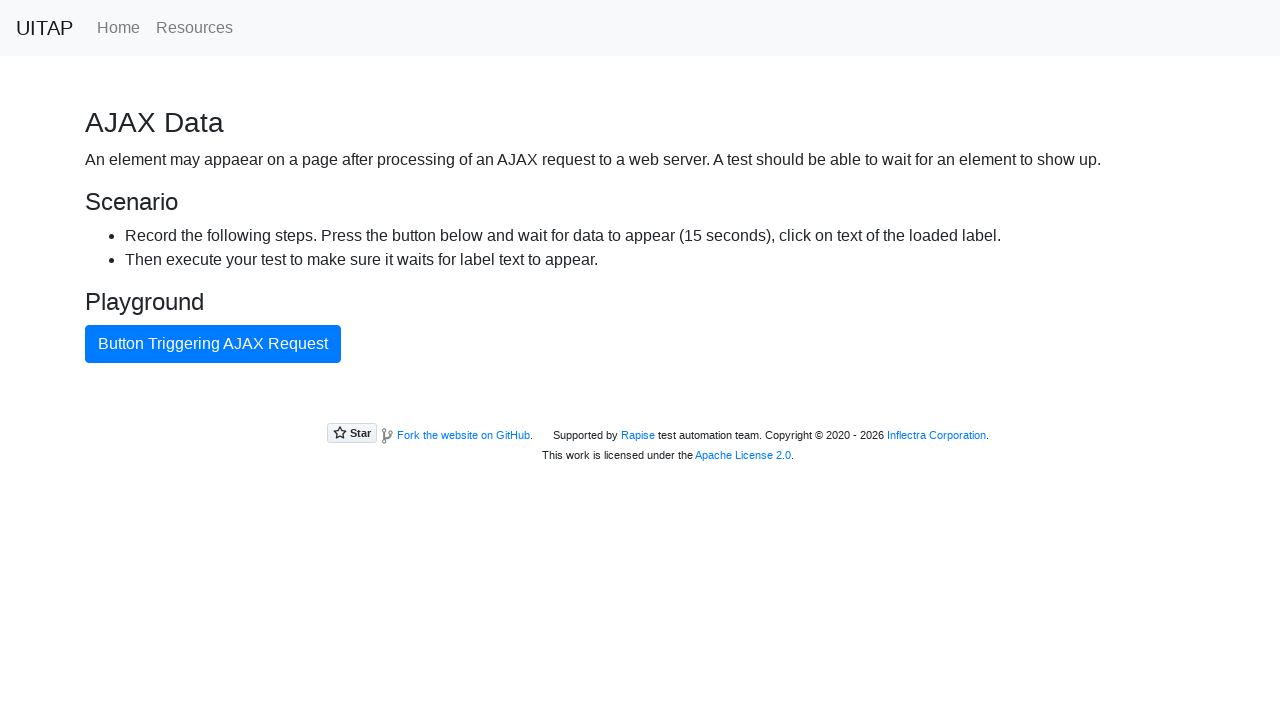

Navigated to CRM login page
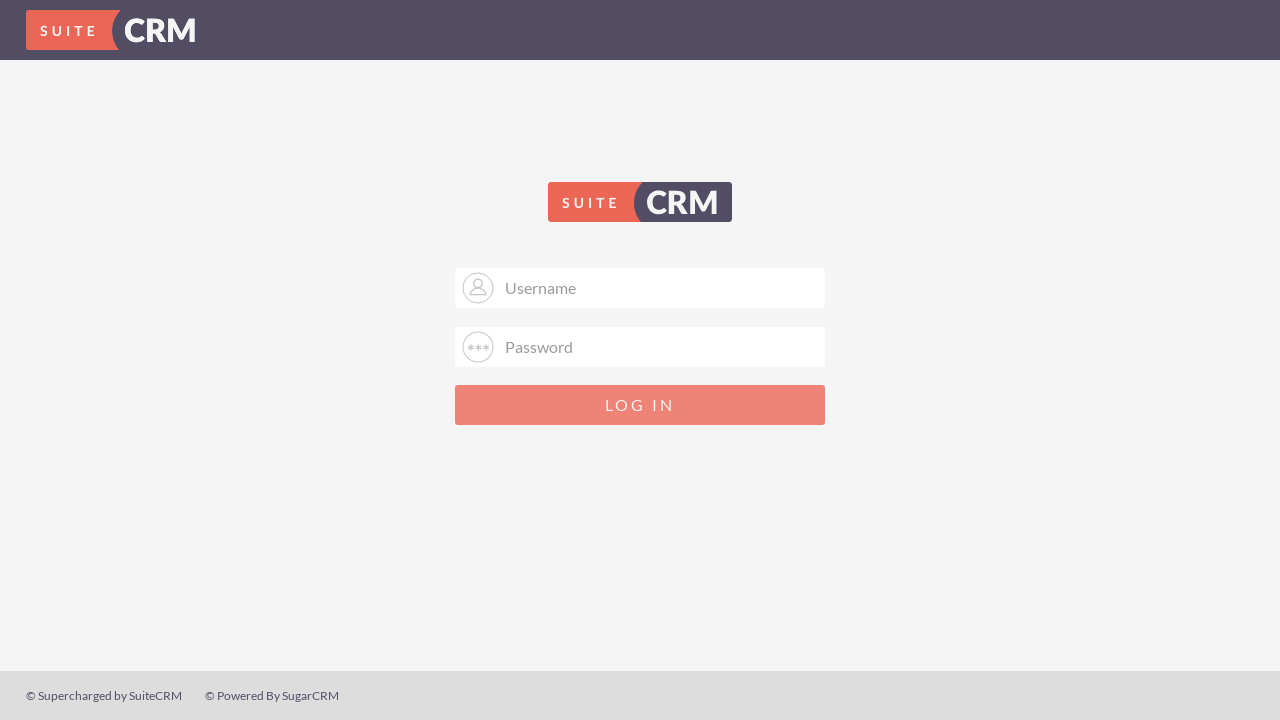

Image element is present on the page
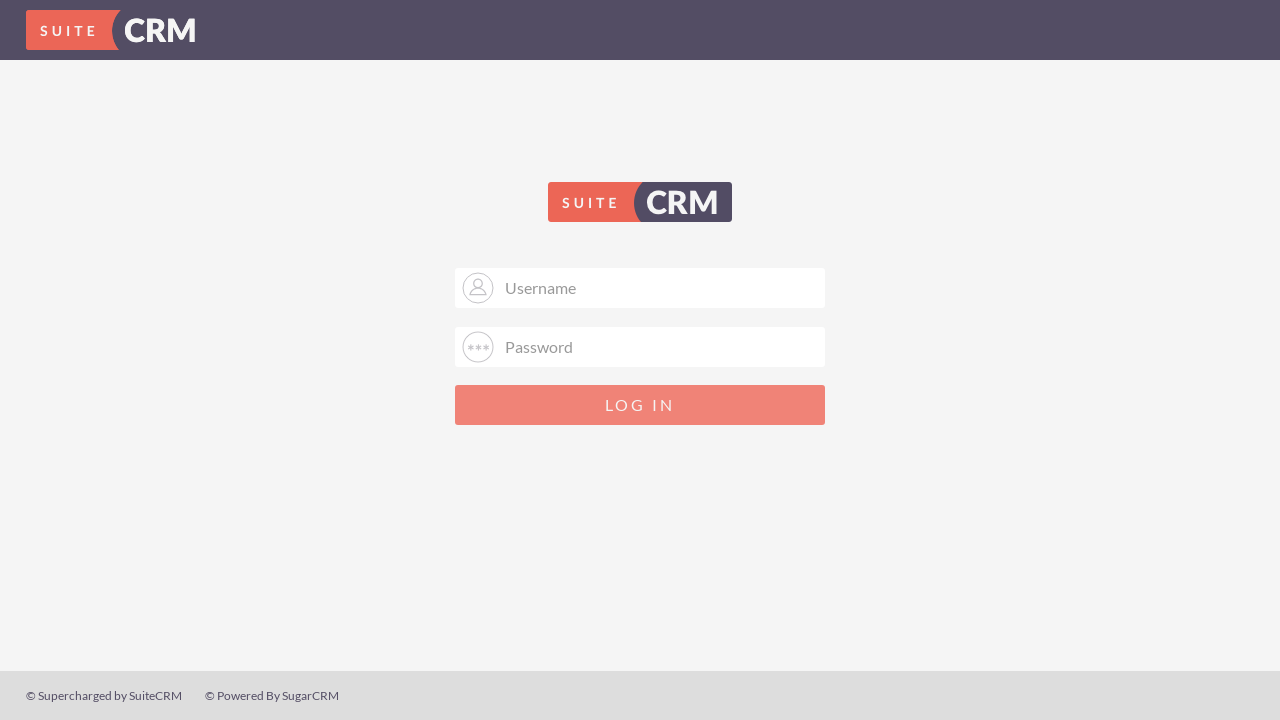

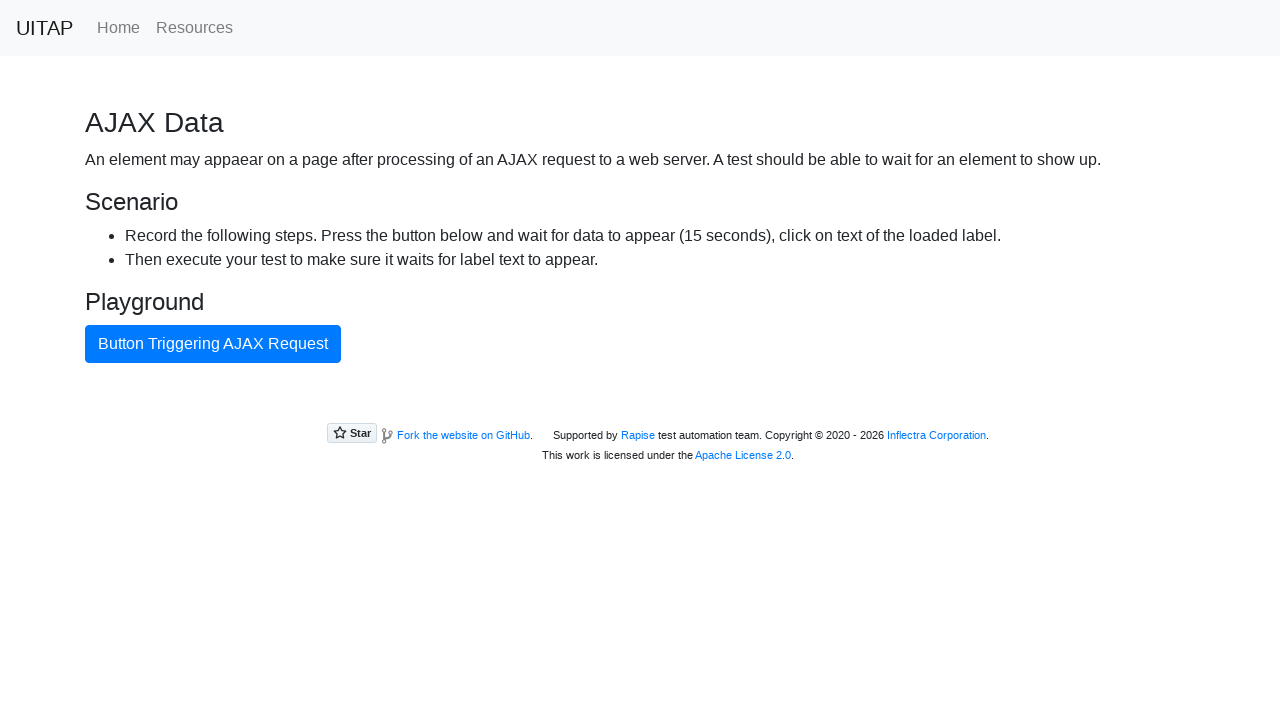